Opens the WhatsApp homepage and maximizes the browser window

Starting URL: http://www.whatsapp.com/

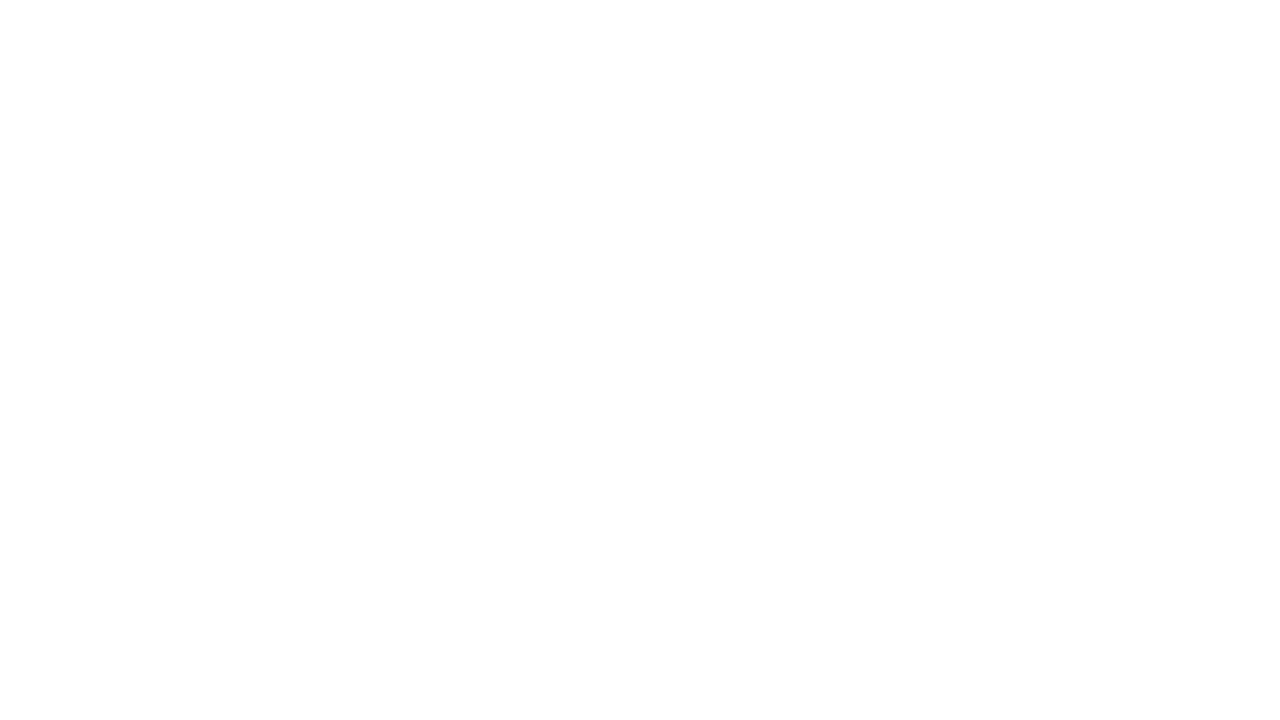

Navigated to WhatsApp homepage
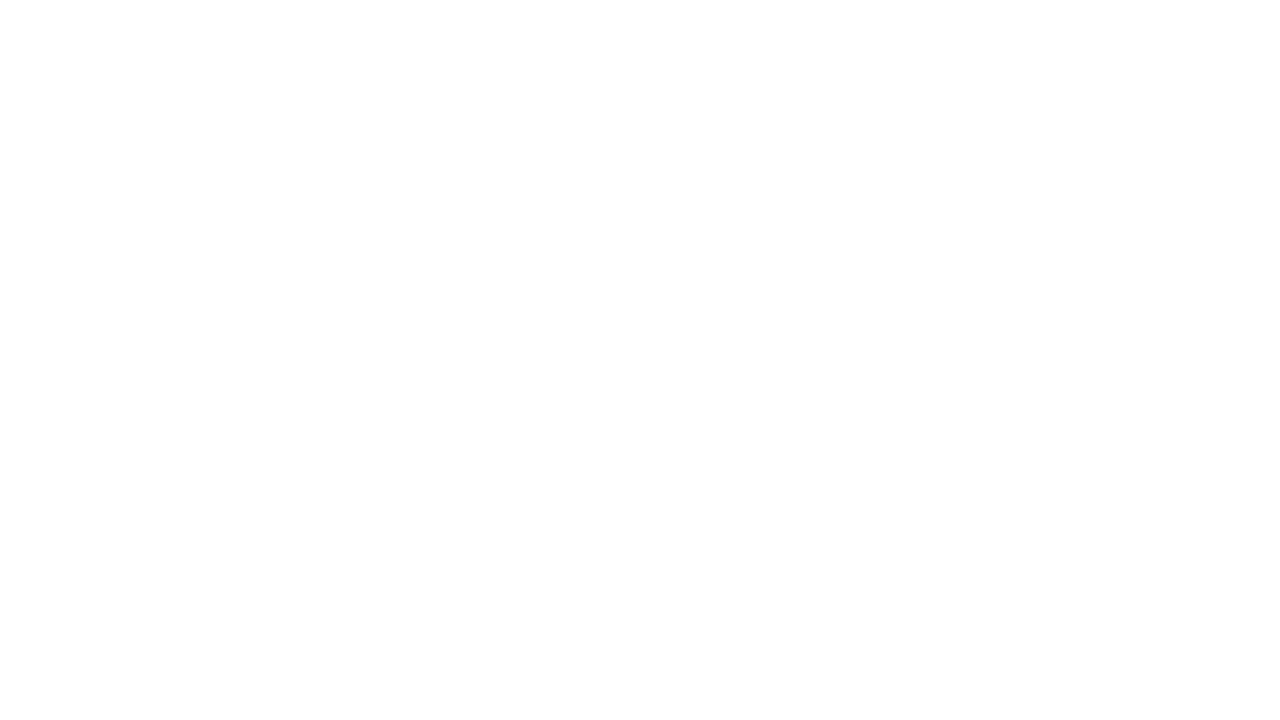

Maximized browser window to 1920x1080
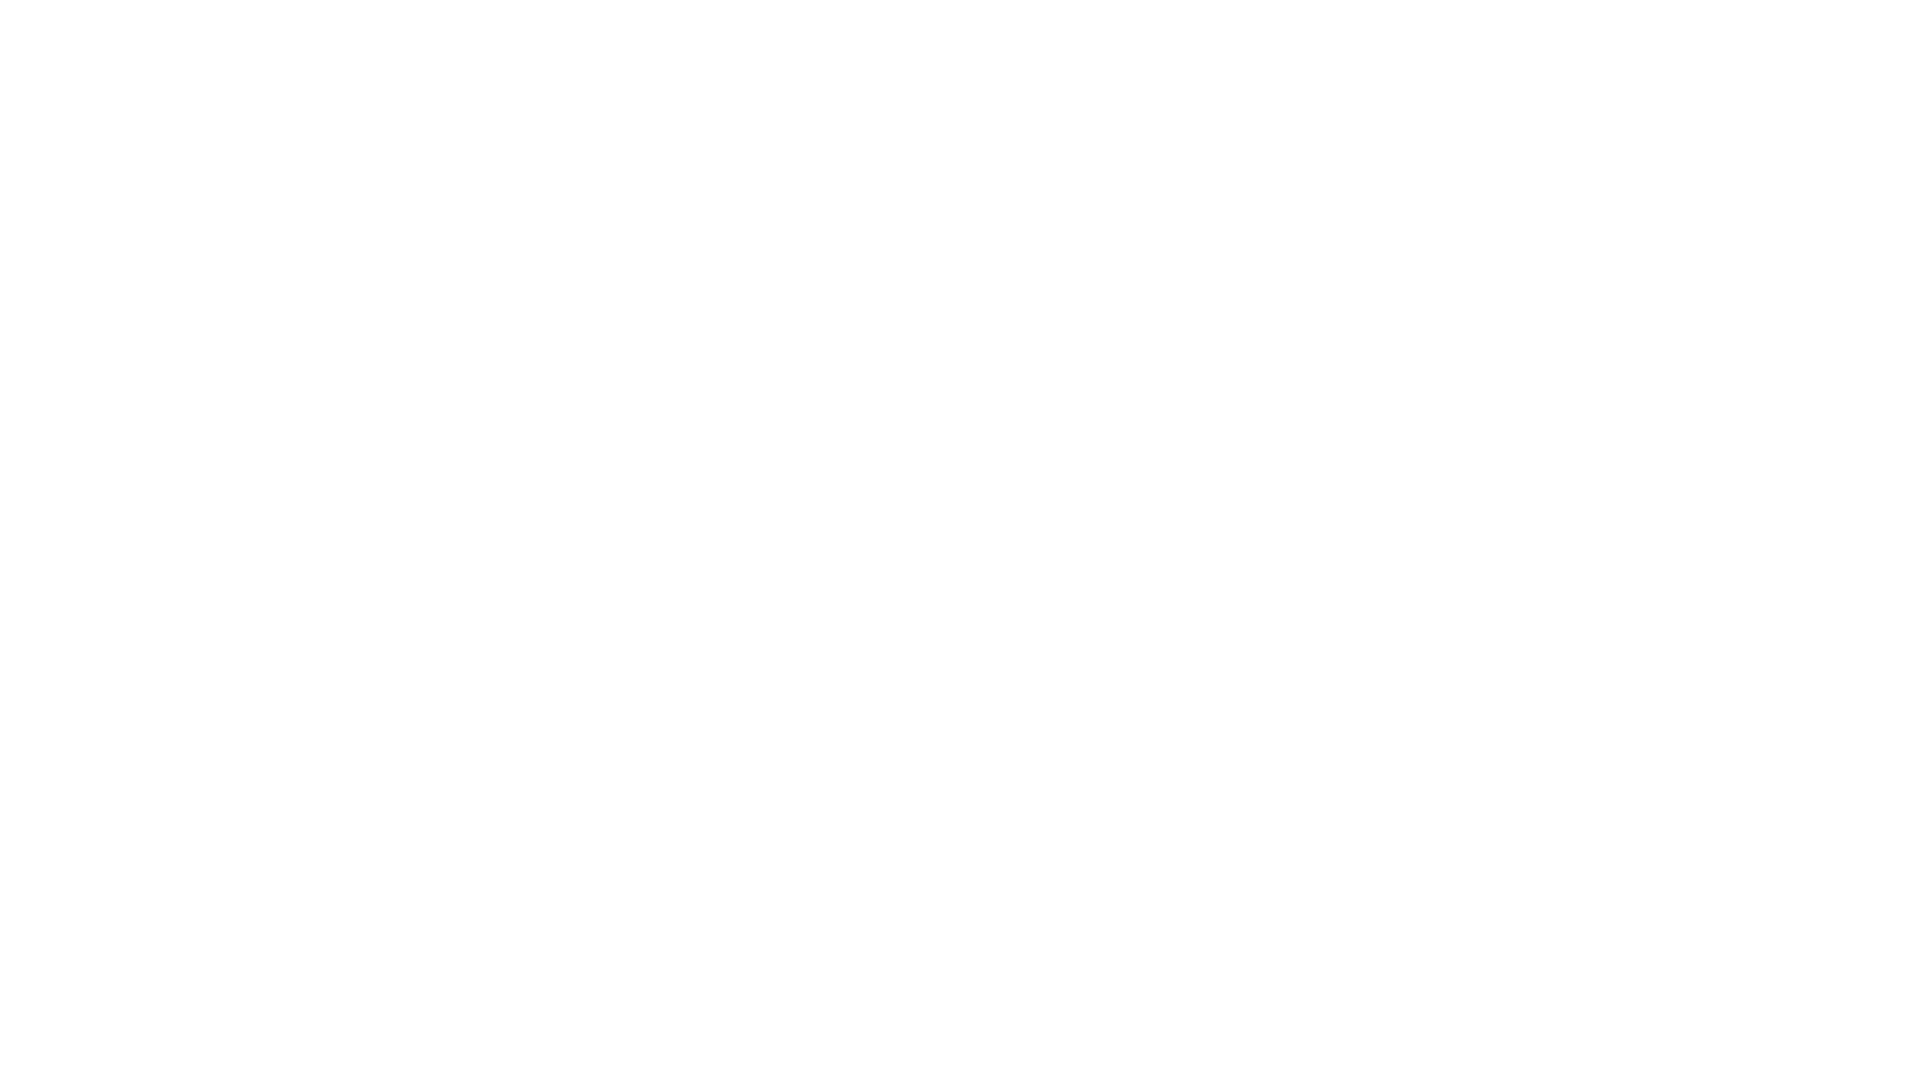

WhatsApp homepage fully loaded
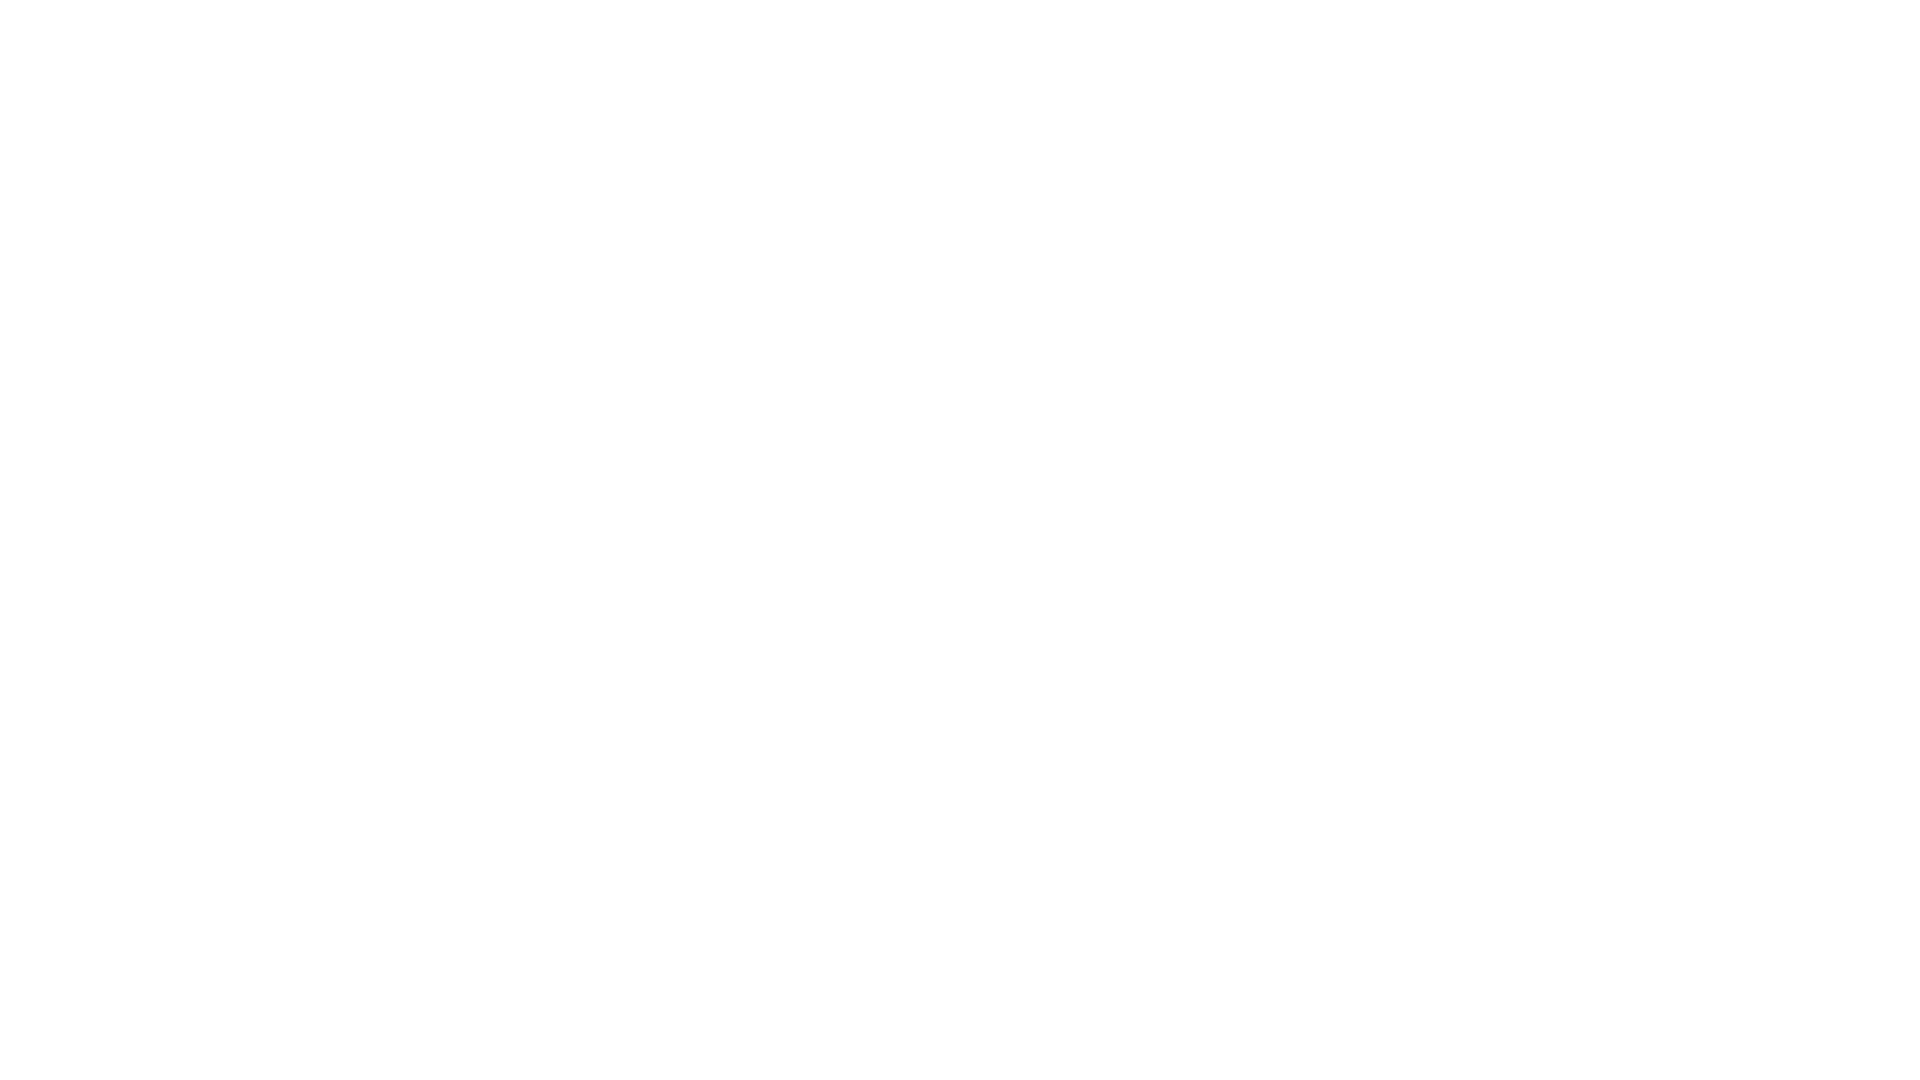

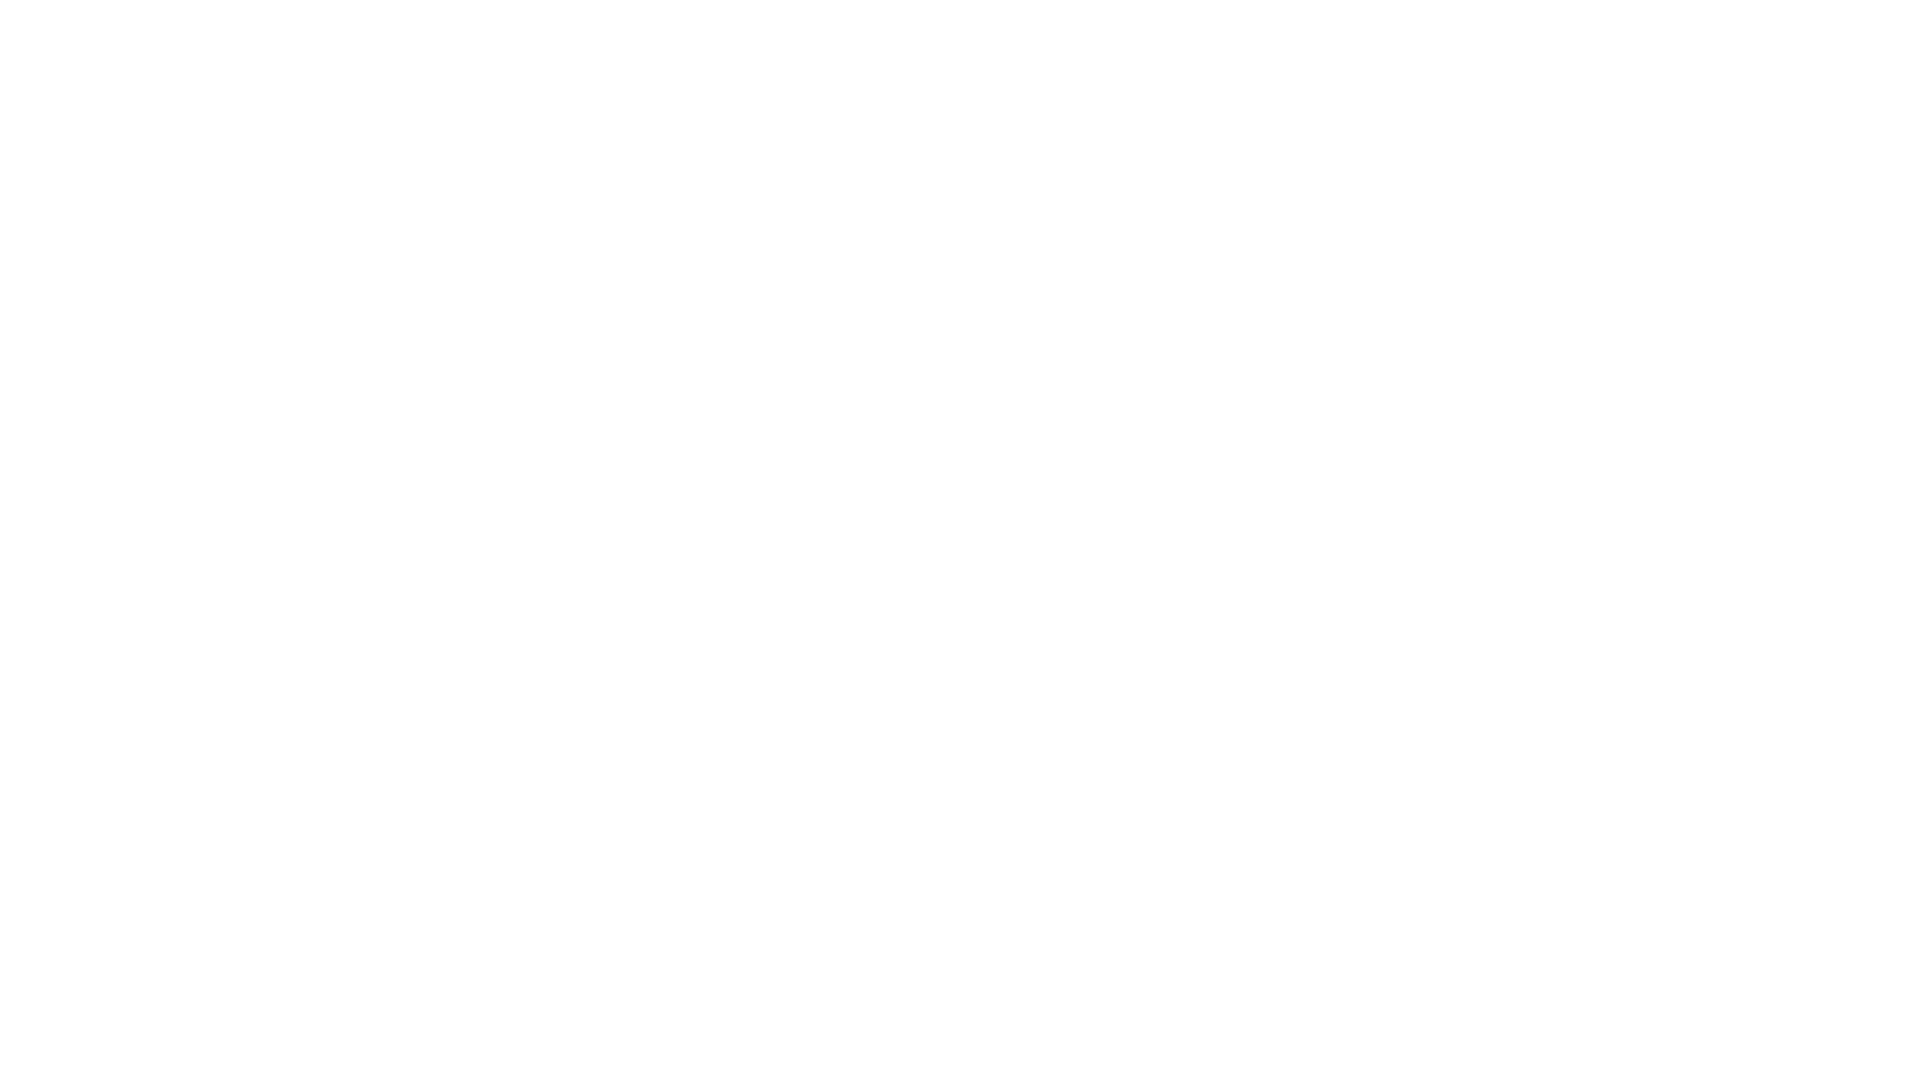